Tests that the AWS EC2 pricing page is accessible and contains an iframe element that can be switched to for scraping purposes

Starting URL: https://aws.amazon.com/ec2/pricing/on-demand/

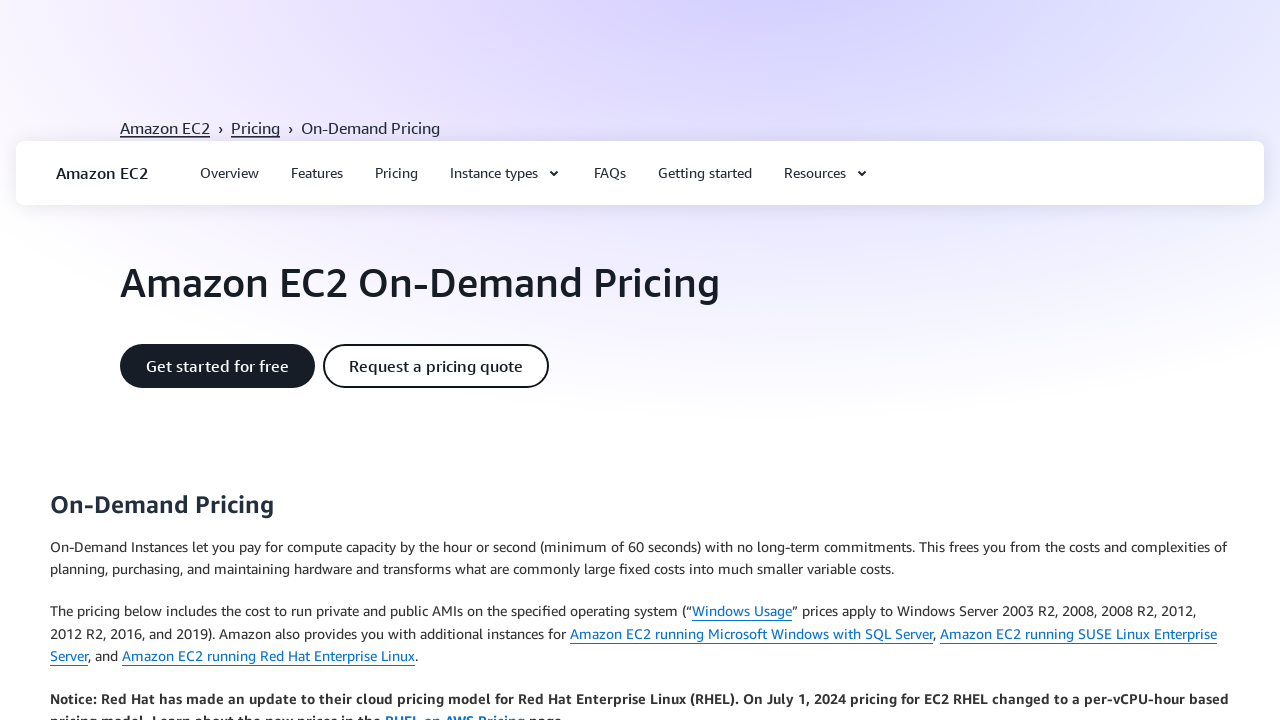

Navigated to AWS EC2 pricing on-demand page
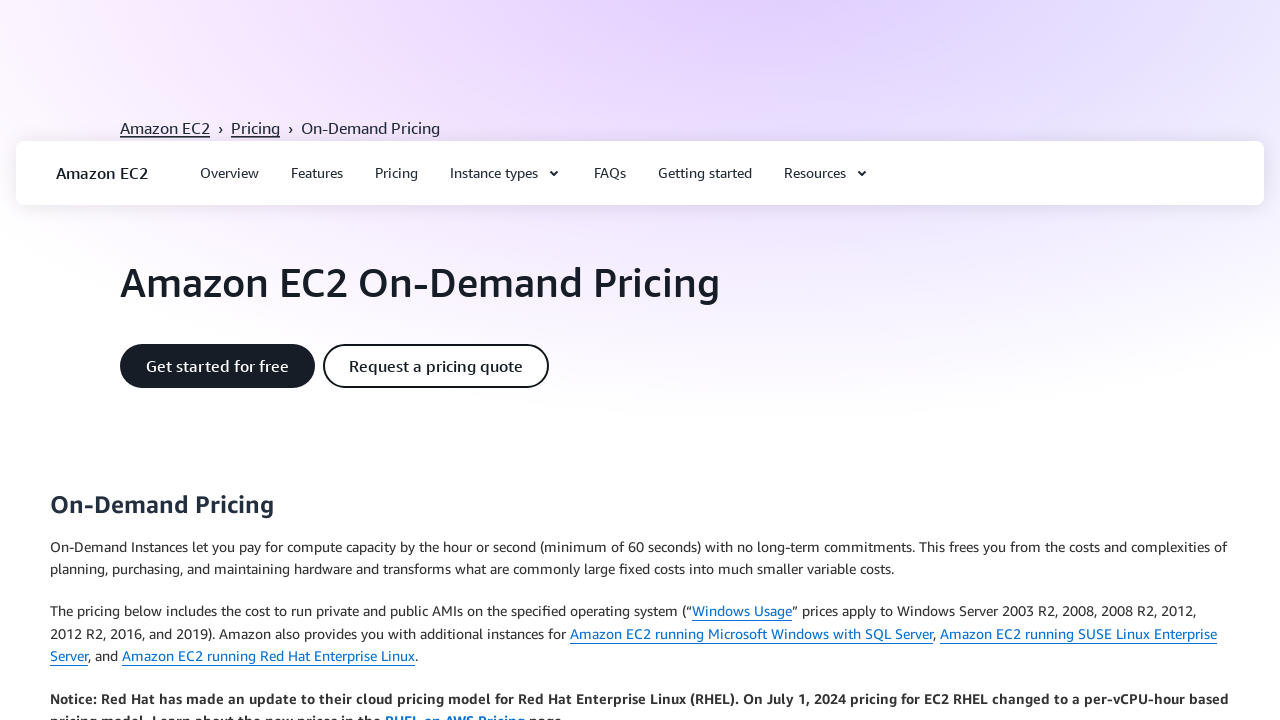

Iframe element #iFrameResizer0 is present on the page
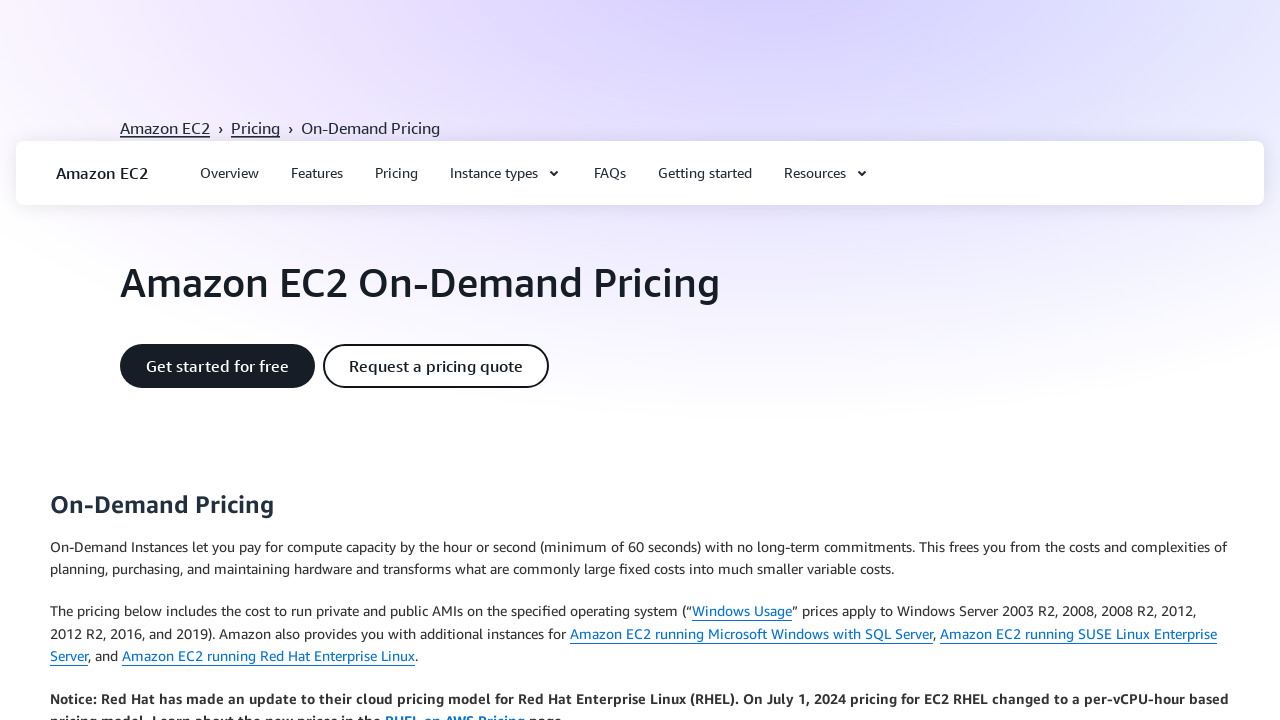

Located and switched to iframe context #iFrameResizer0
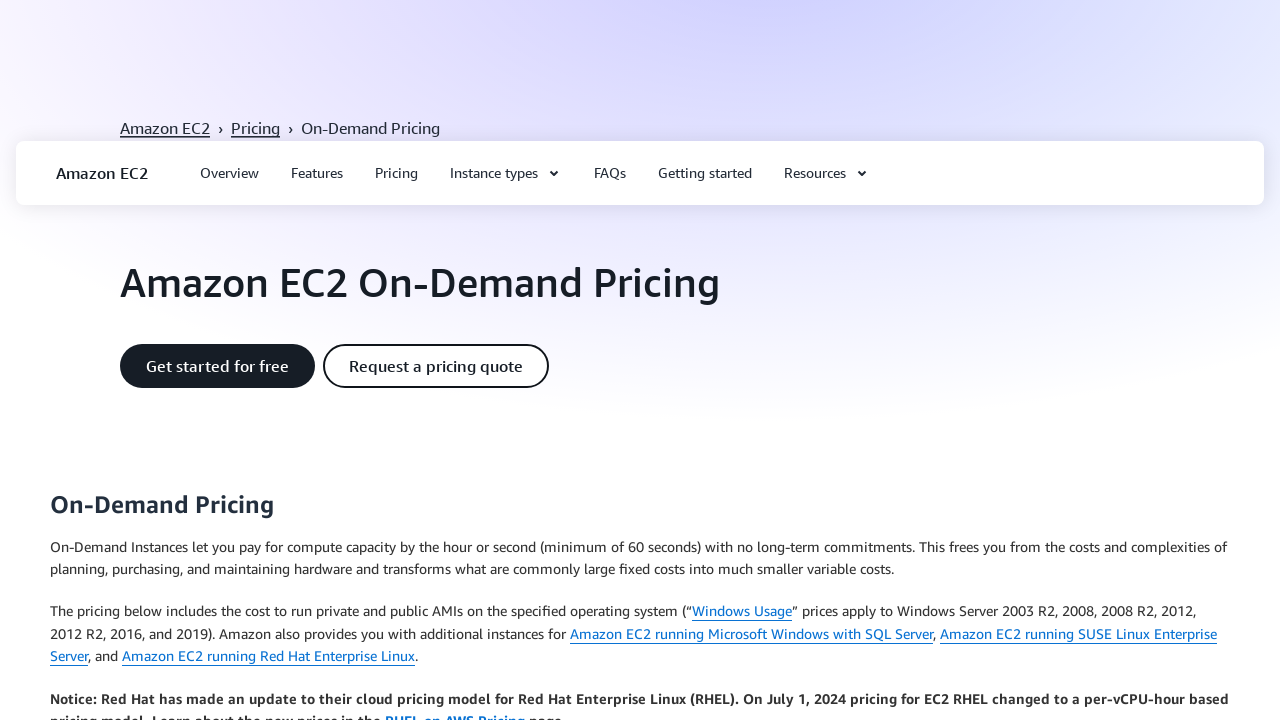

Iframe body element is accessible and loaded
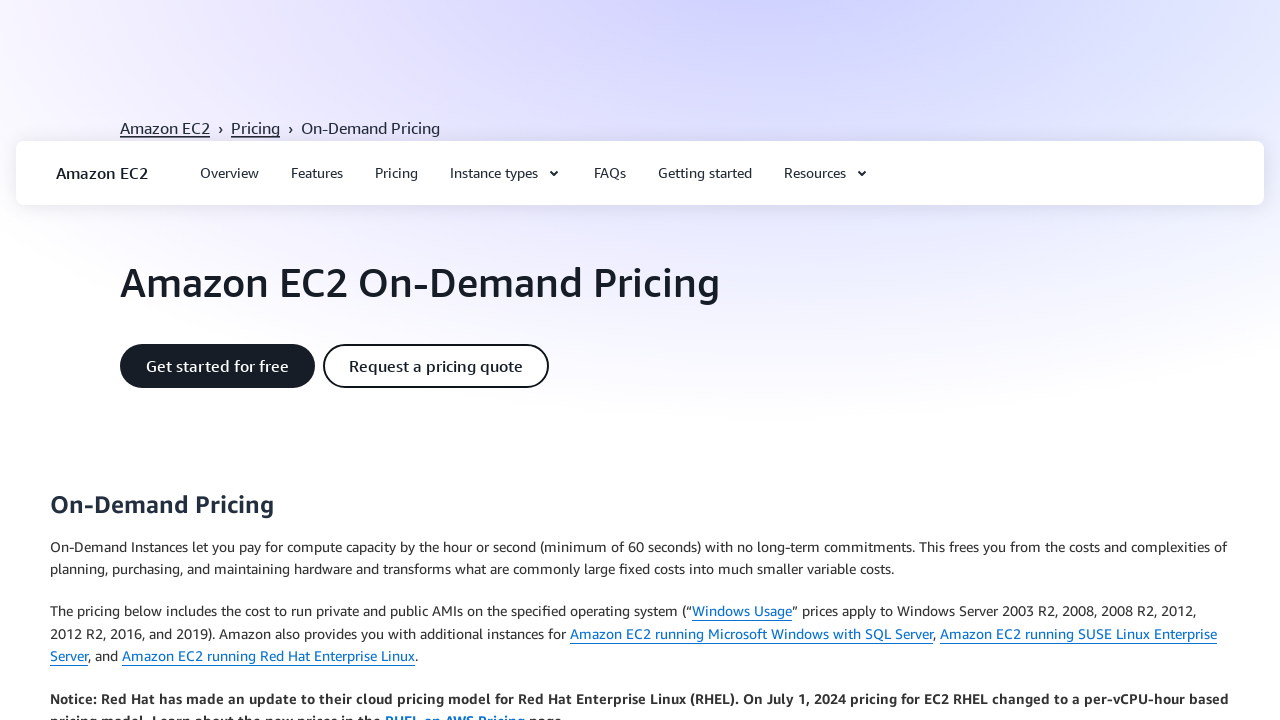

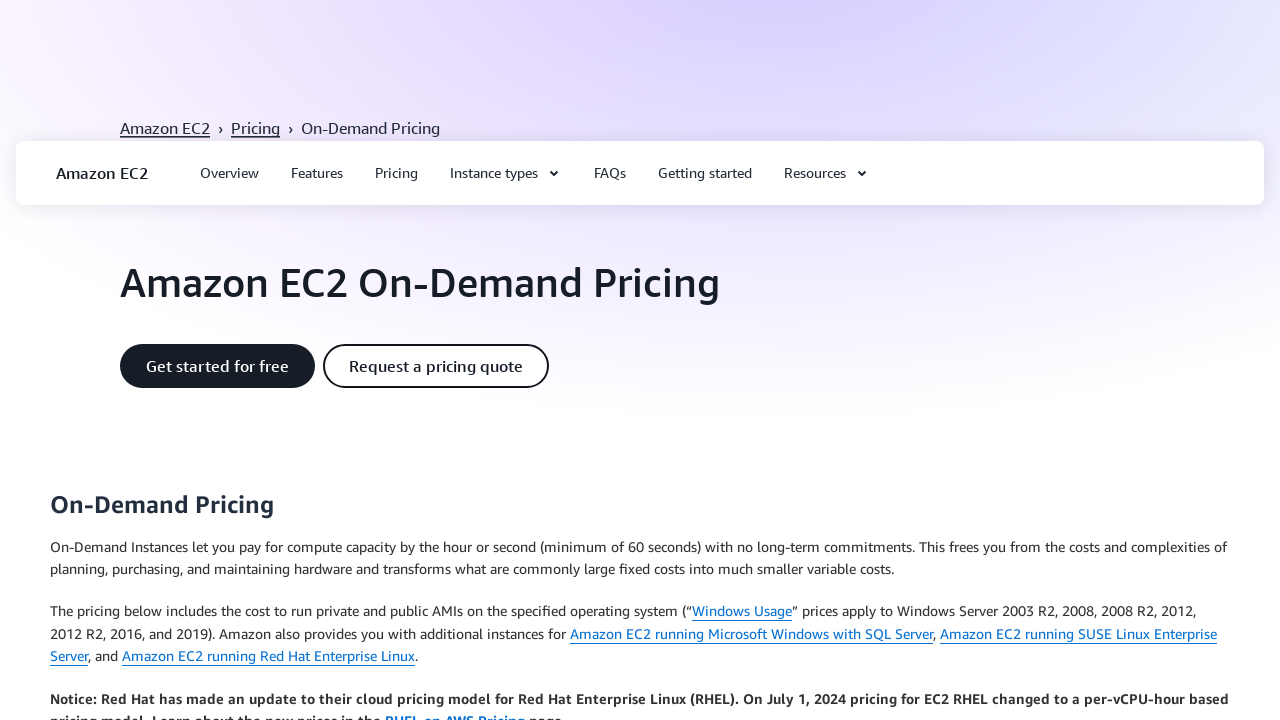